Tests DOM manipulation on a page by using JavaScript to modify the text content of a title element

Starting URL: https://nikita-filonov.github.io/qa-automation-engineer-ui-course/#/auth/login

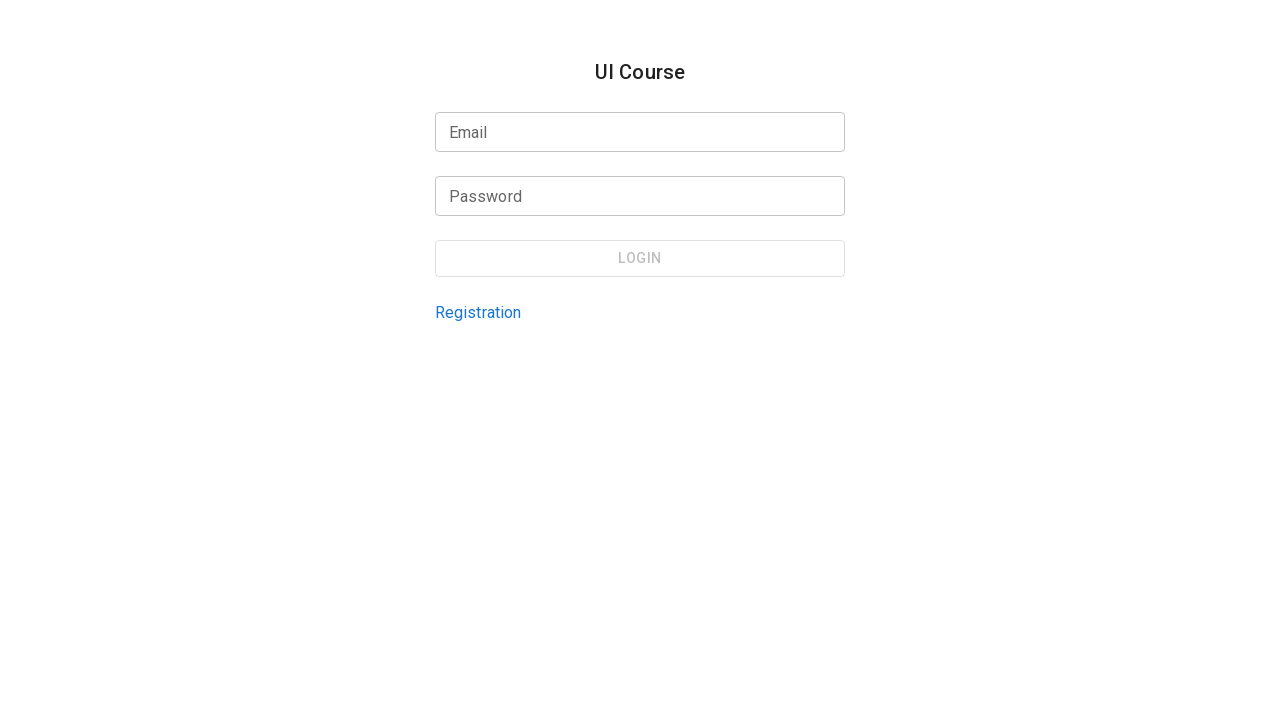

Modified title element text content to 'New Text' using JavaScript DOM manipulation
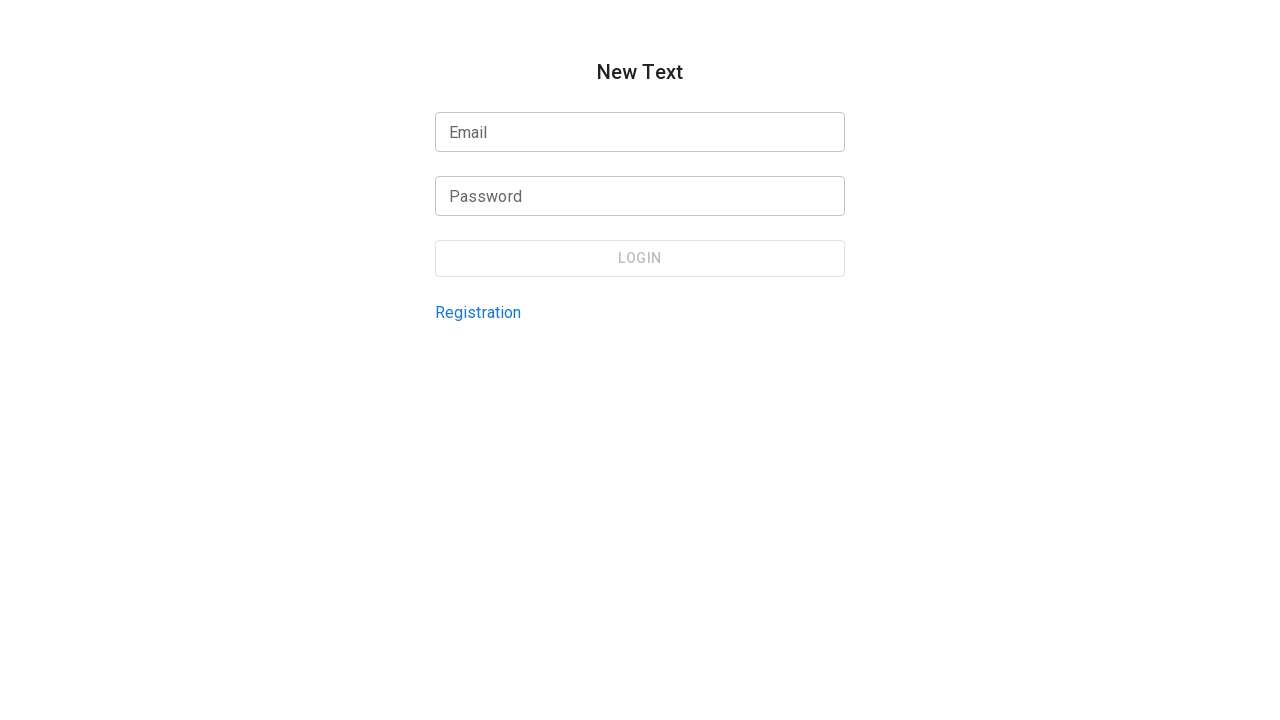

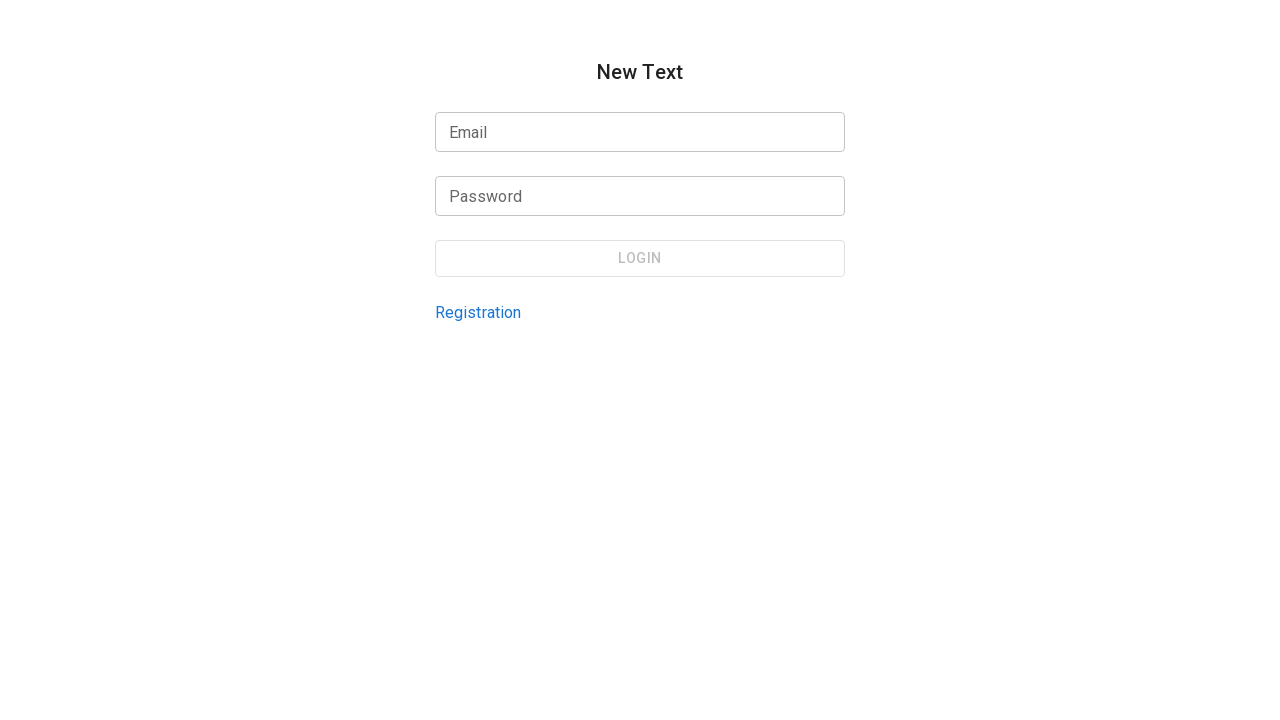